Tests window popup handling by clicking a button that opens a new window, switching to the new window, closing it, and switching back to the main window.

Starting URL: https://rahulshettyacademy.com/AutomationPractice/

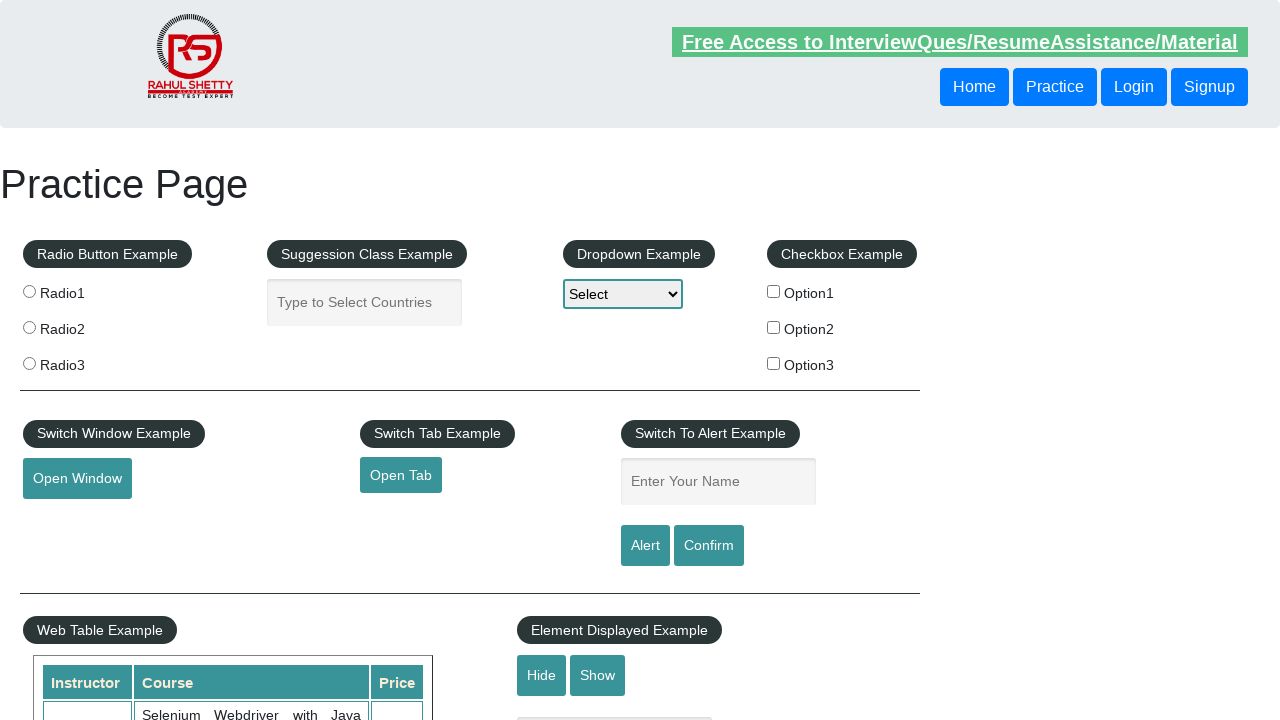

Clicked 'Open Window' button to trigger popup at (77, 479) on #openwindow
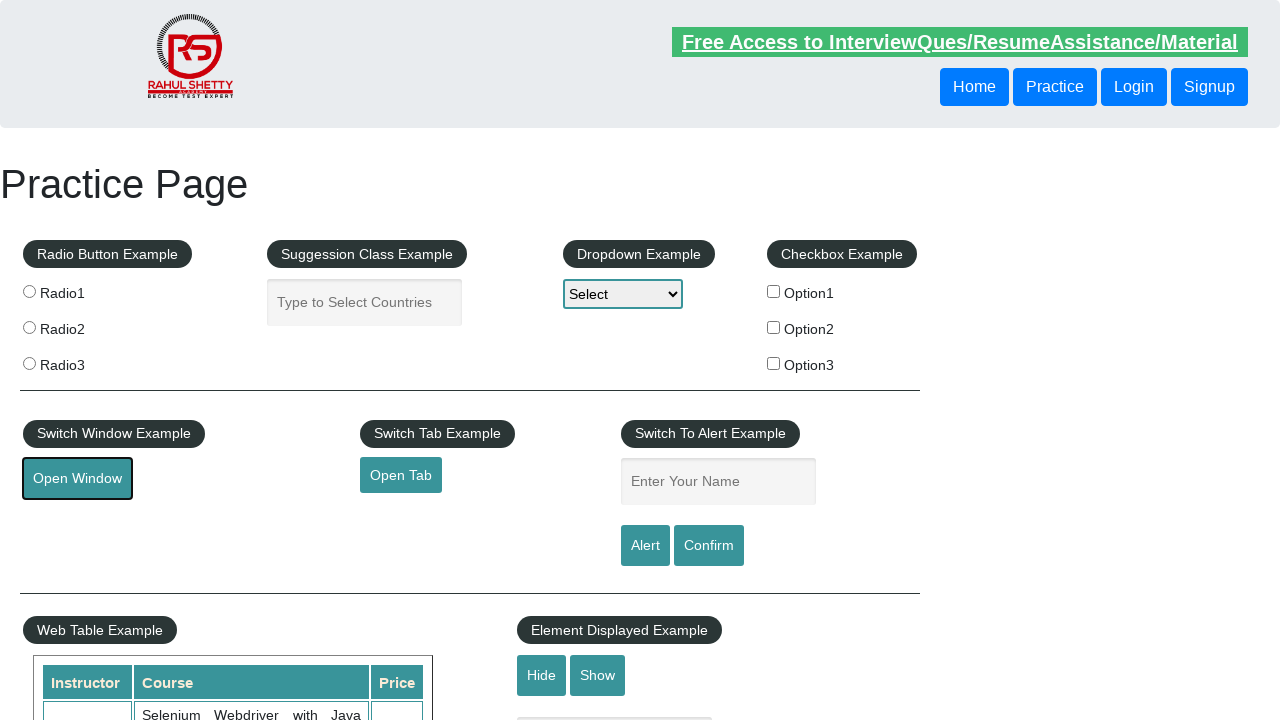

New popup window opened and captured
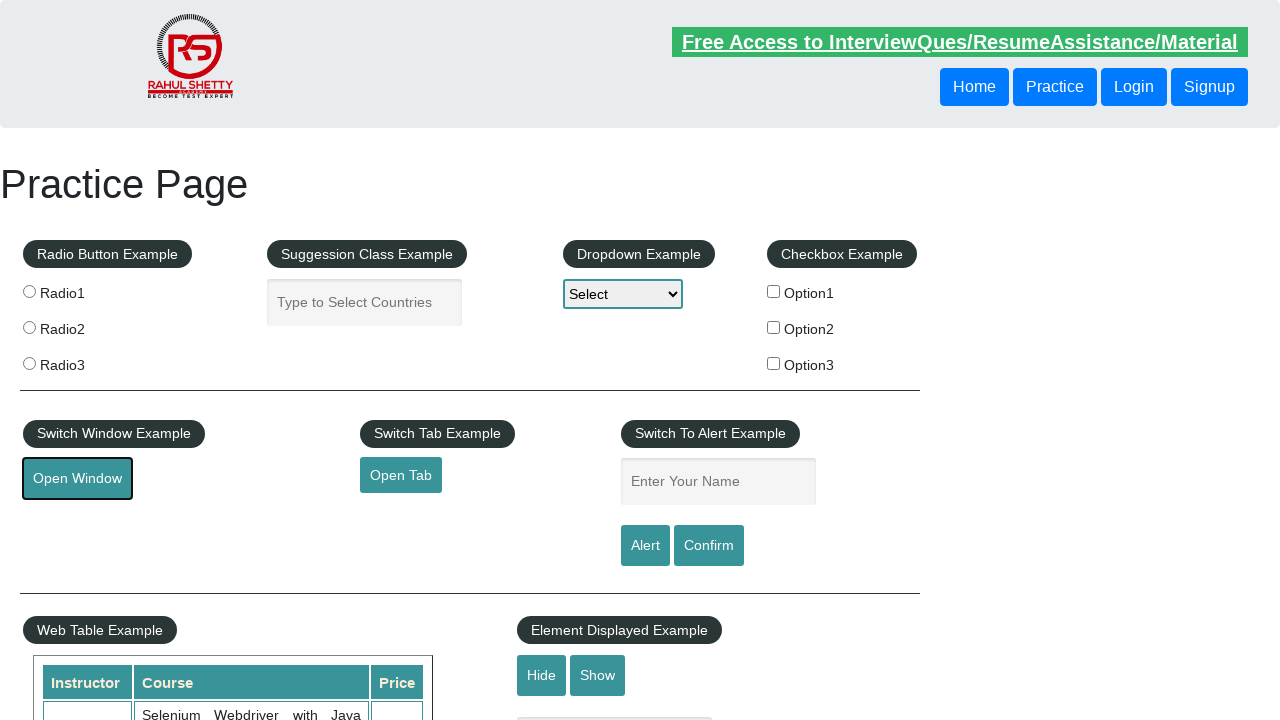

New popup window loaded completely
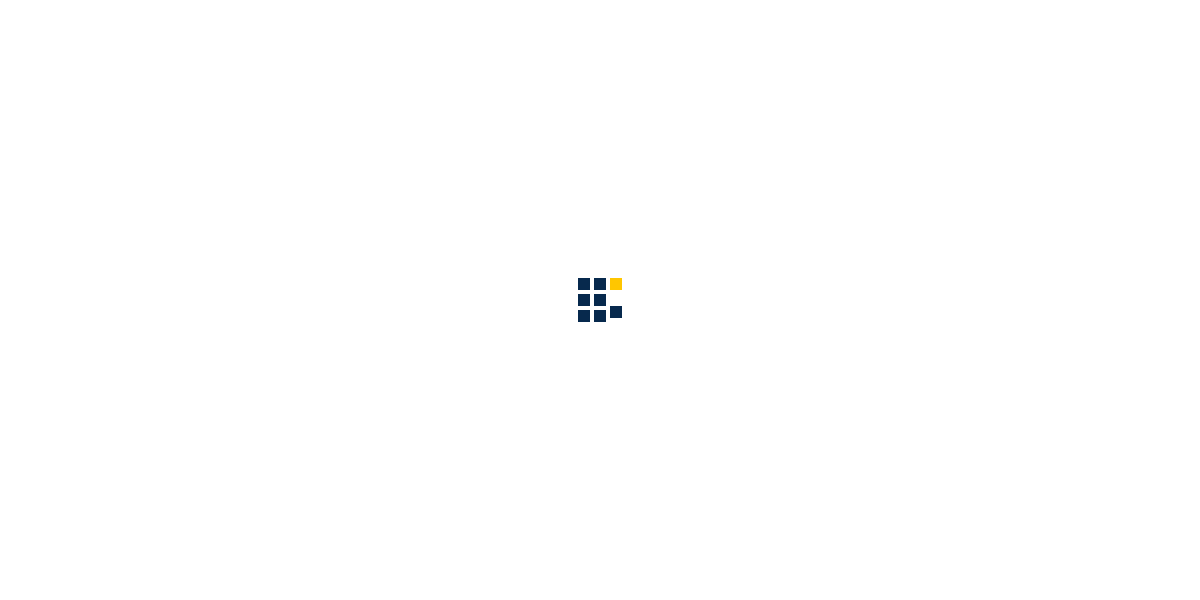

Closed popup window
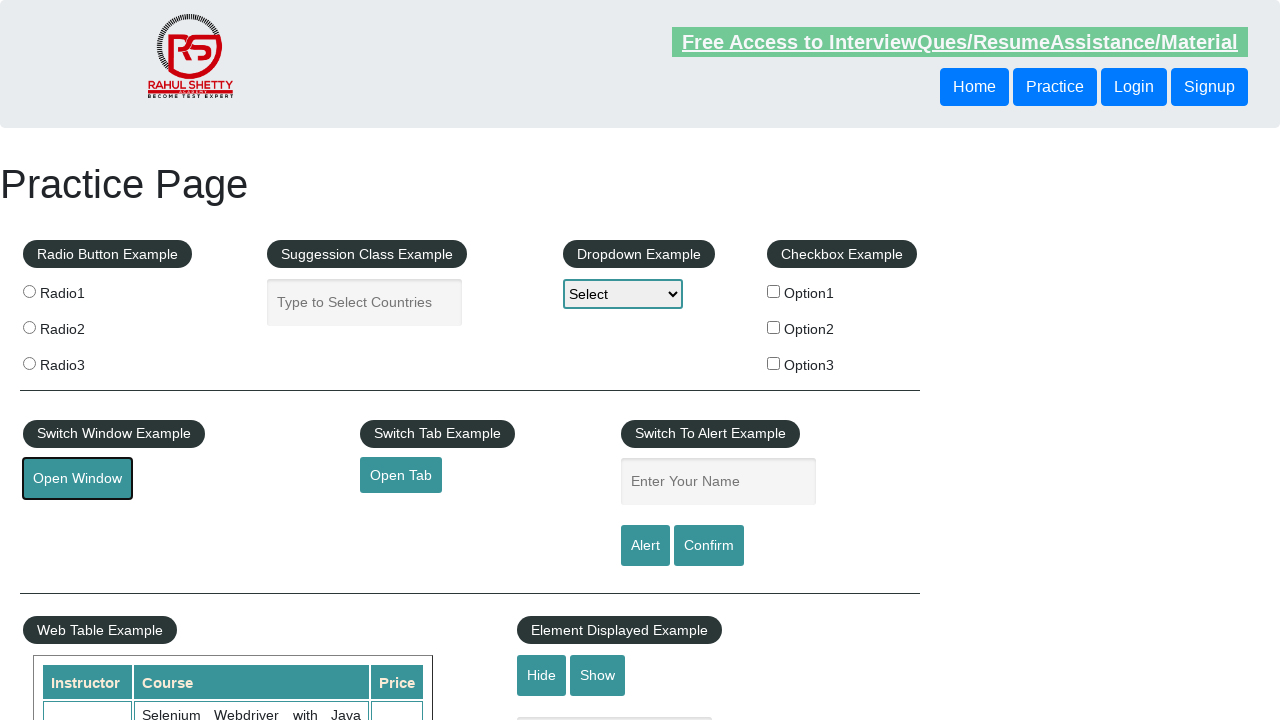

Switched back to main window
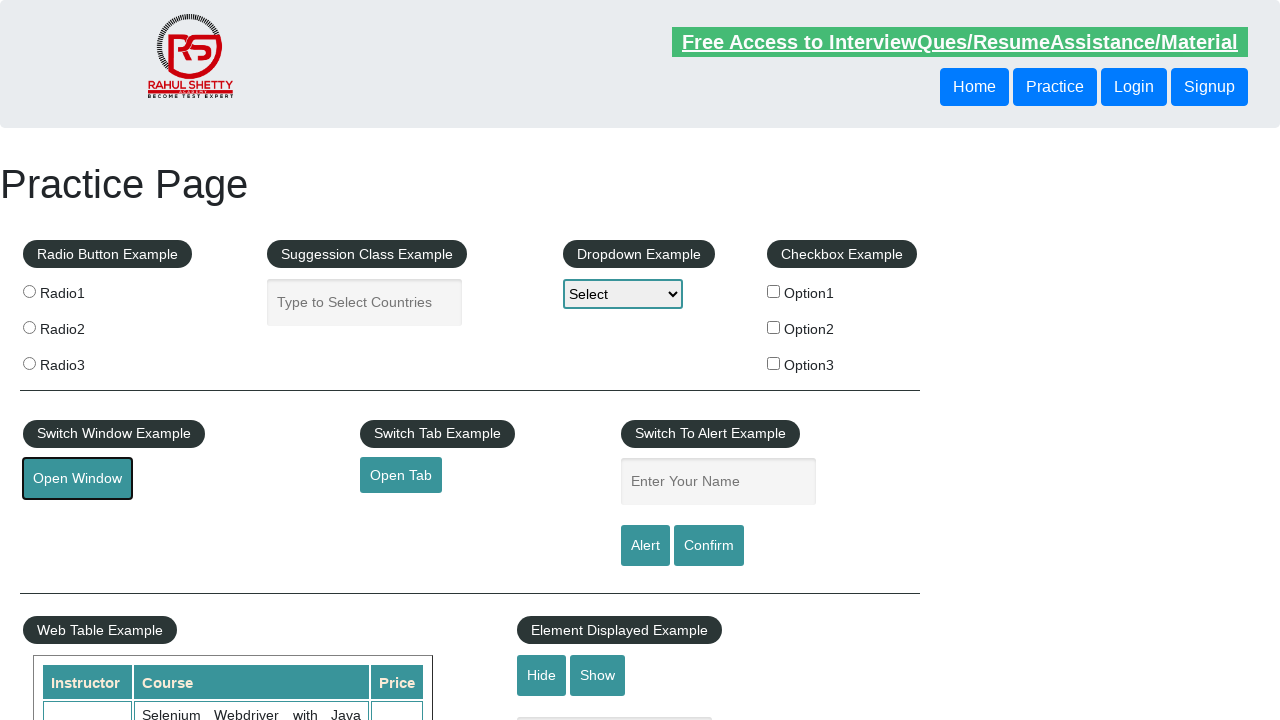

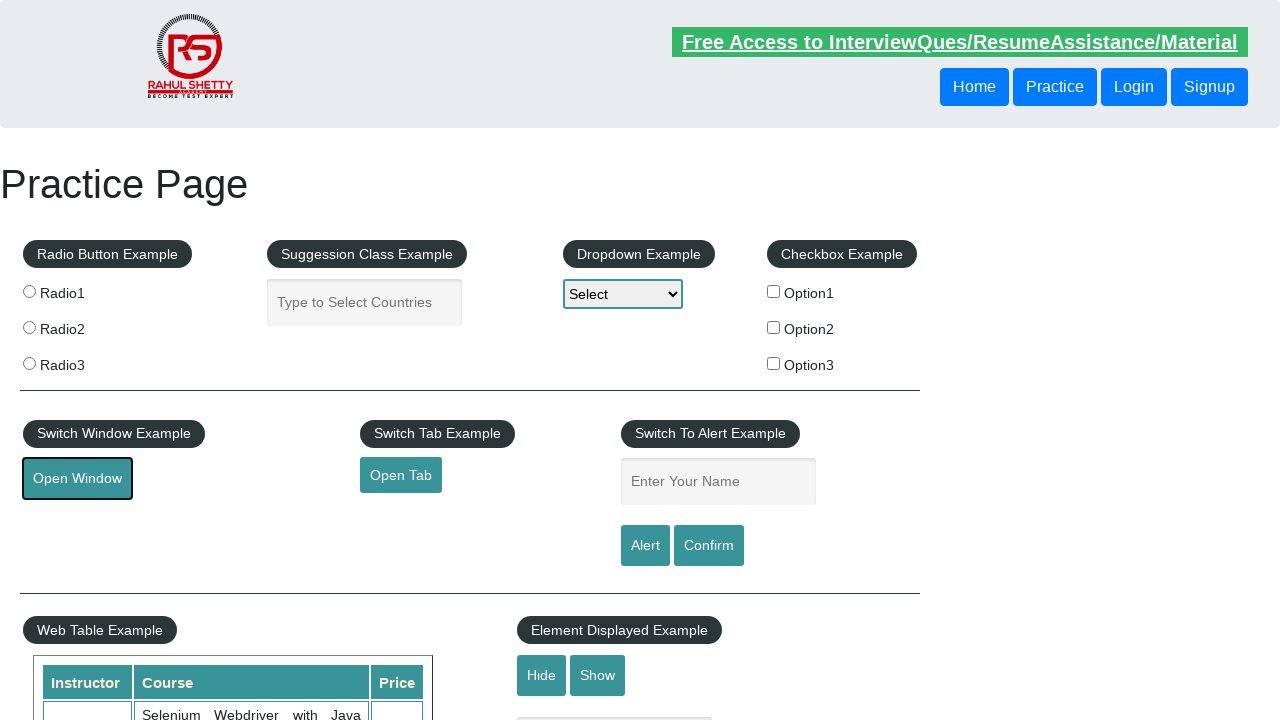